Tests that todo data persists after page reload by creating items, checking one, and reloading

Starting URL: https://demo.playwright.dev/todomvc

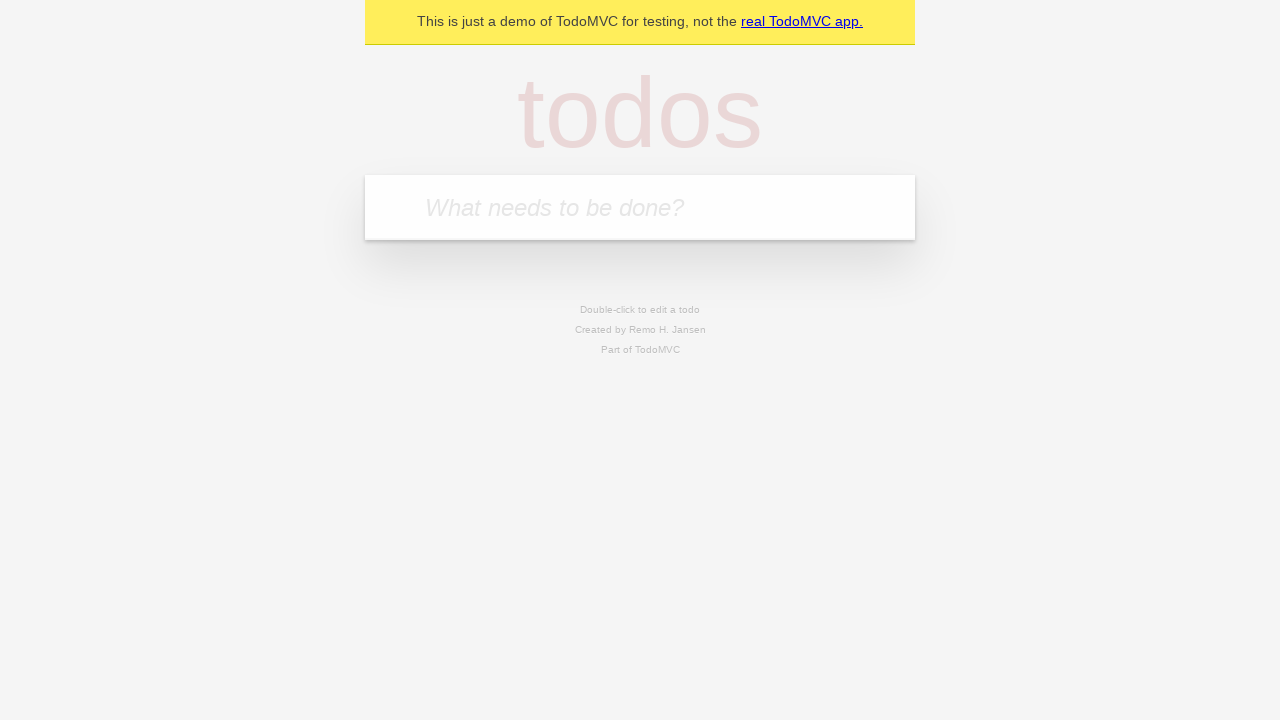

Filled todo input with 'buy some cheese' on internal:attr=[placeholder="What needs to be done?"i]
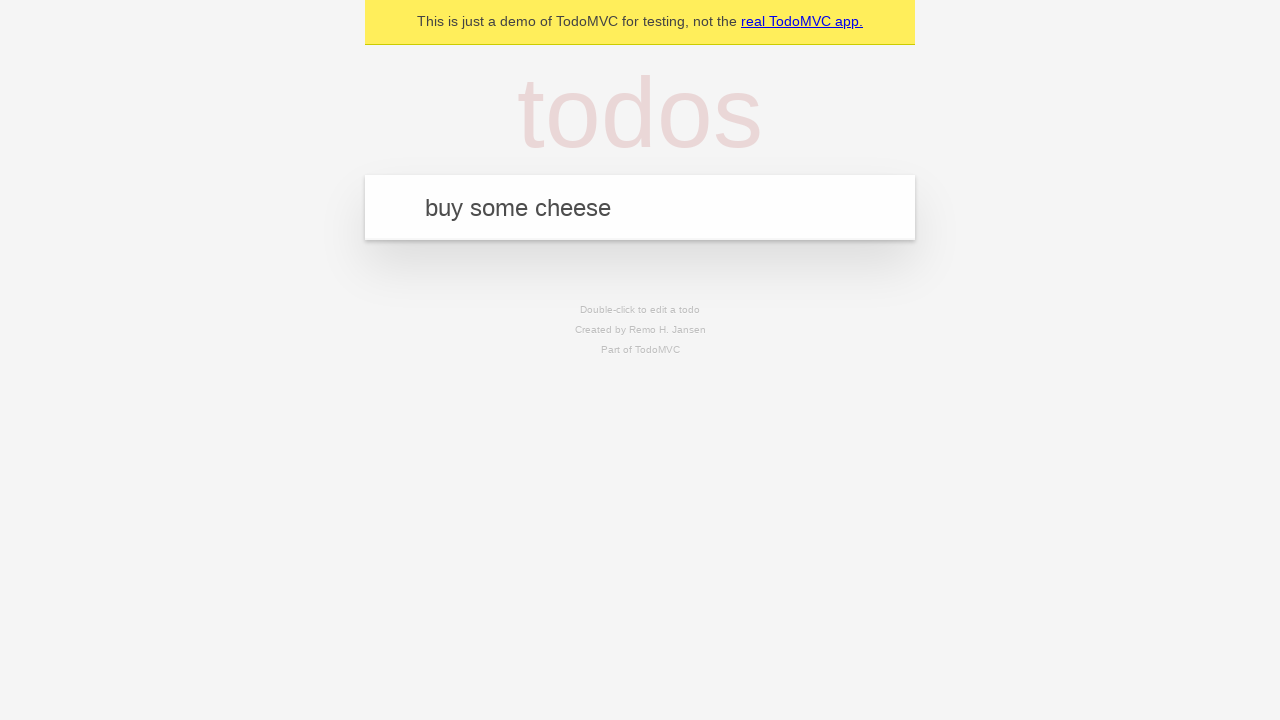

Pressed Enter to create first todo item on internal:attr=[placeholder="What needs to be done?"i]
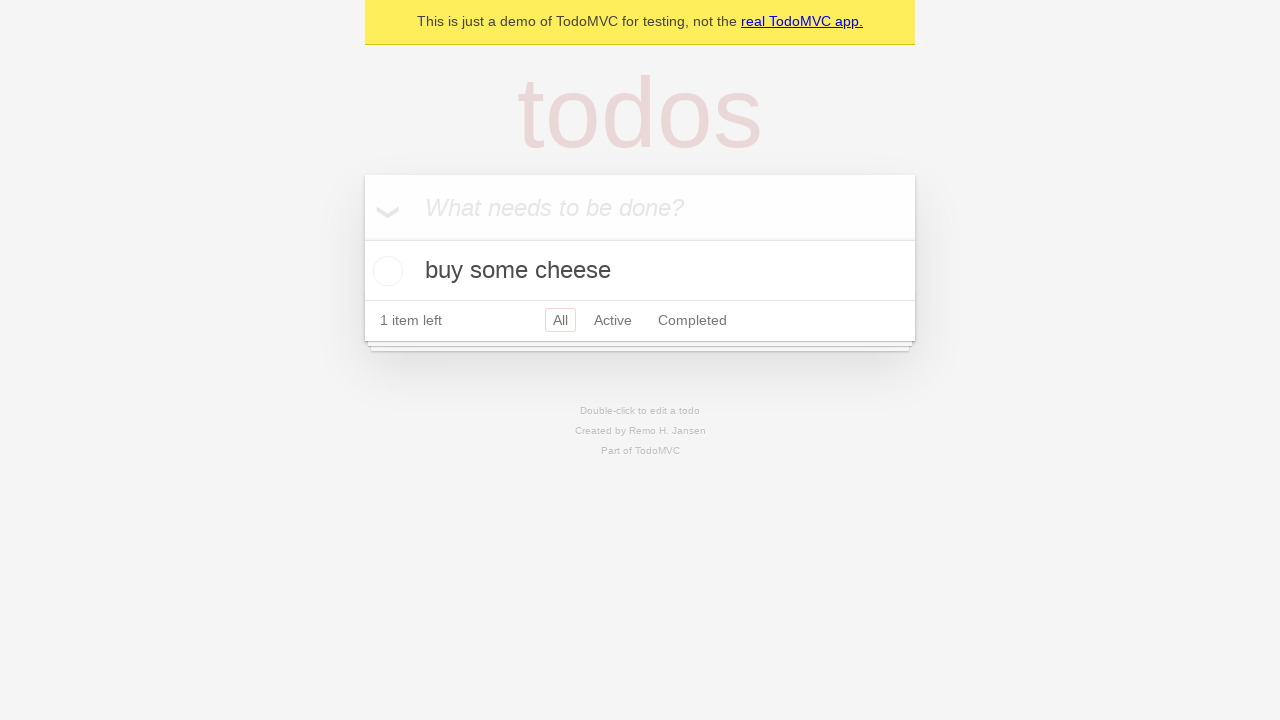

Filled todo input with 'feed the cat' on internal:attr=[placeholder="What needs to be done?"i]
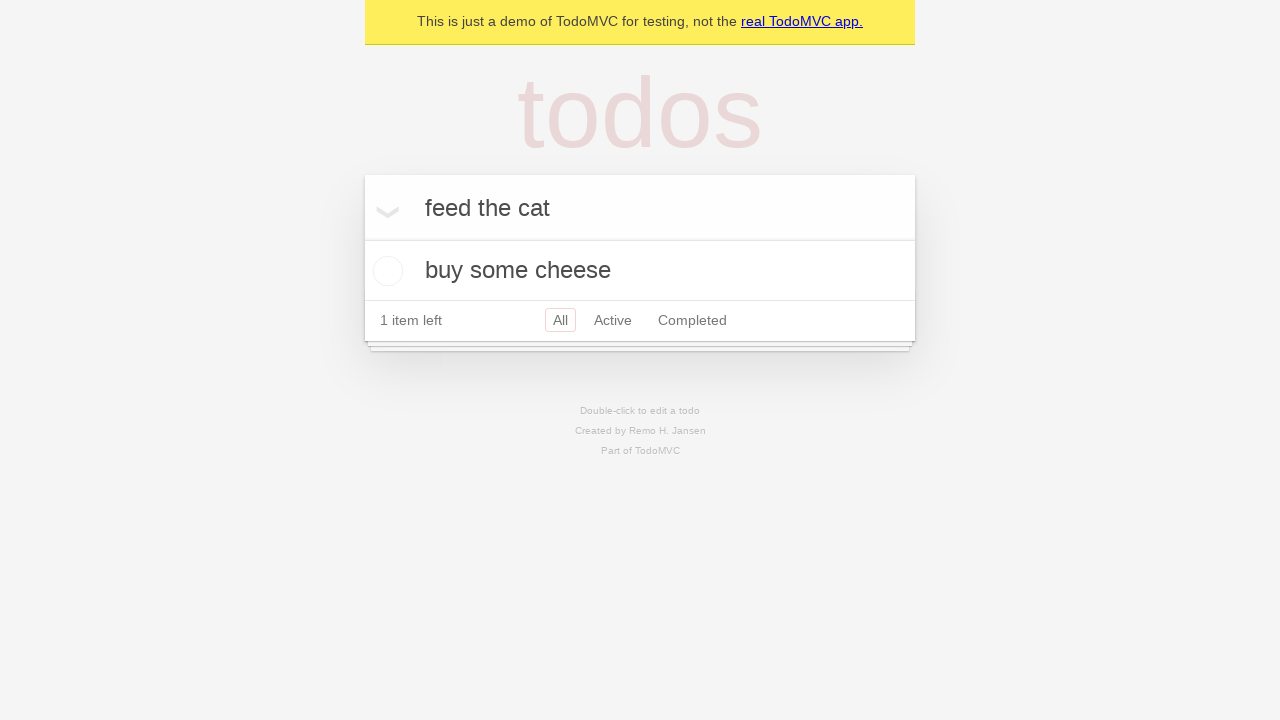

Pressed Enter to create second todo item on internal:attr=[placeholder="What needs to be done?"i]
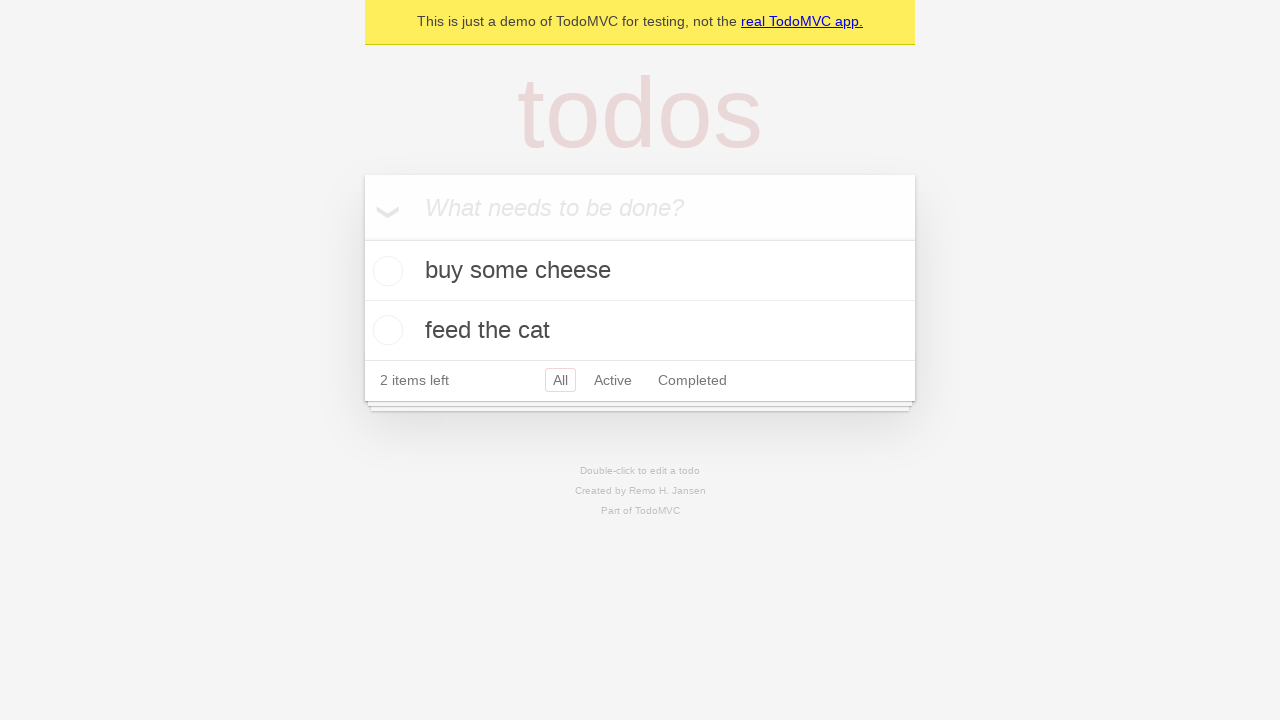

Waited for second todo item to appear
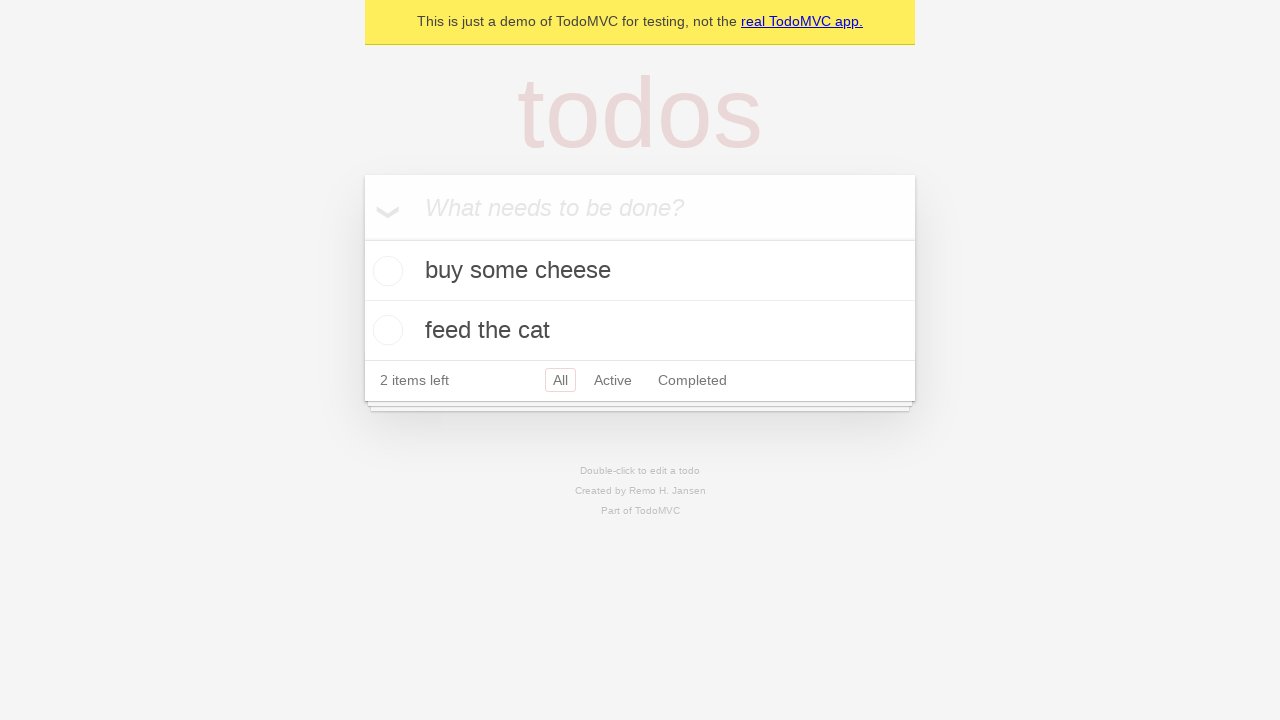

Checked first todo item at (385, 271) on [data-testid='todo-item'] >> nth=0 >> internal:role=checkbox
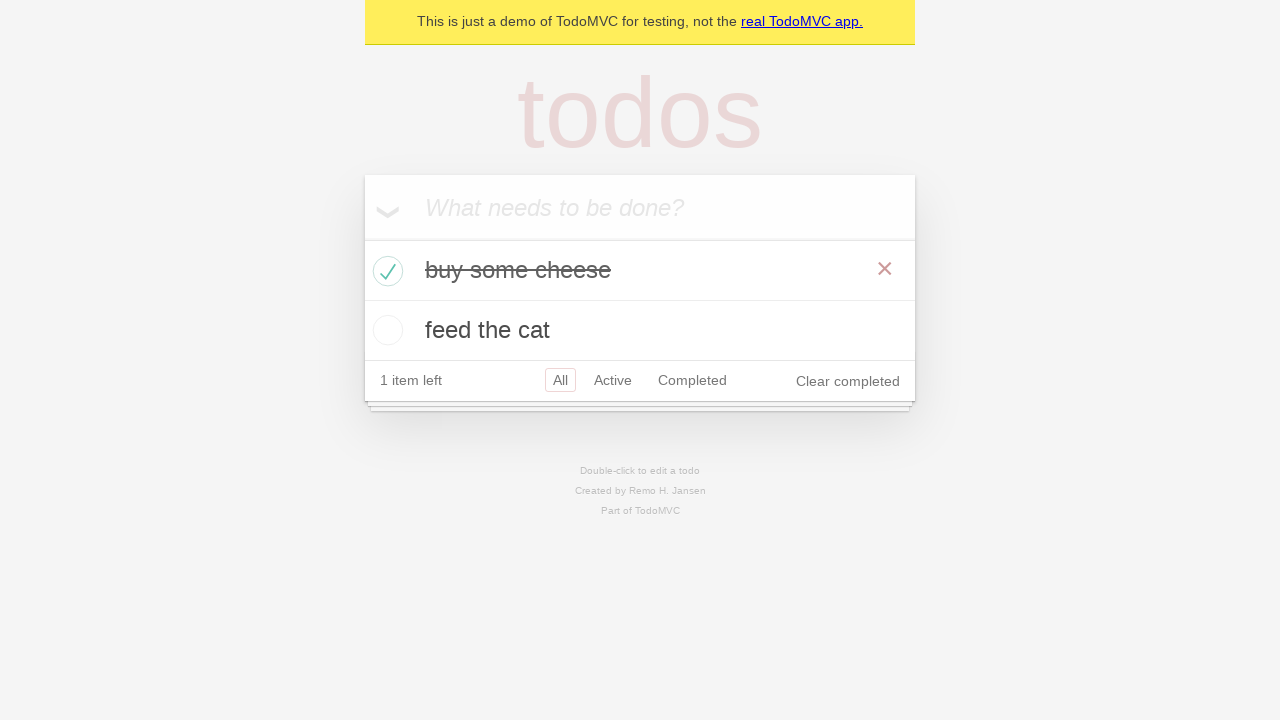

Reloaded page to verify data persistence
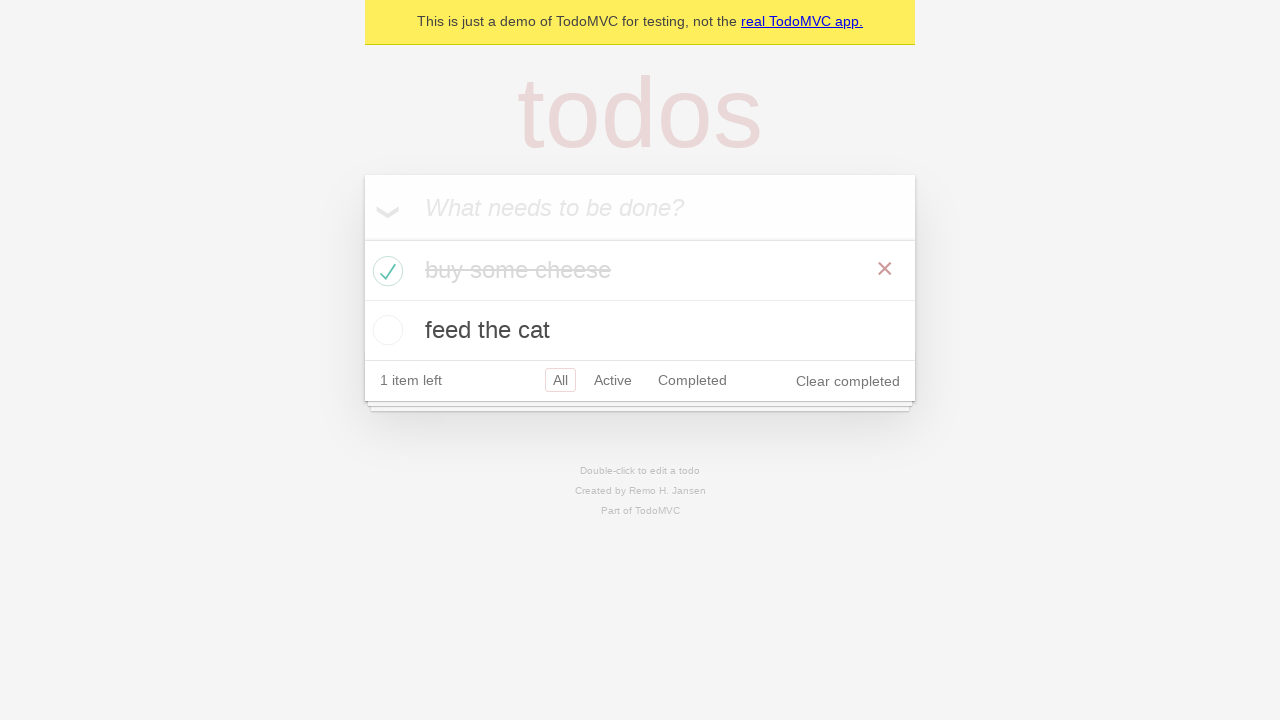

Waited for second todo item to reappear after reload
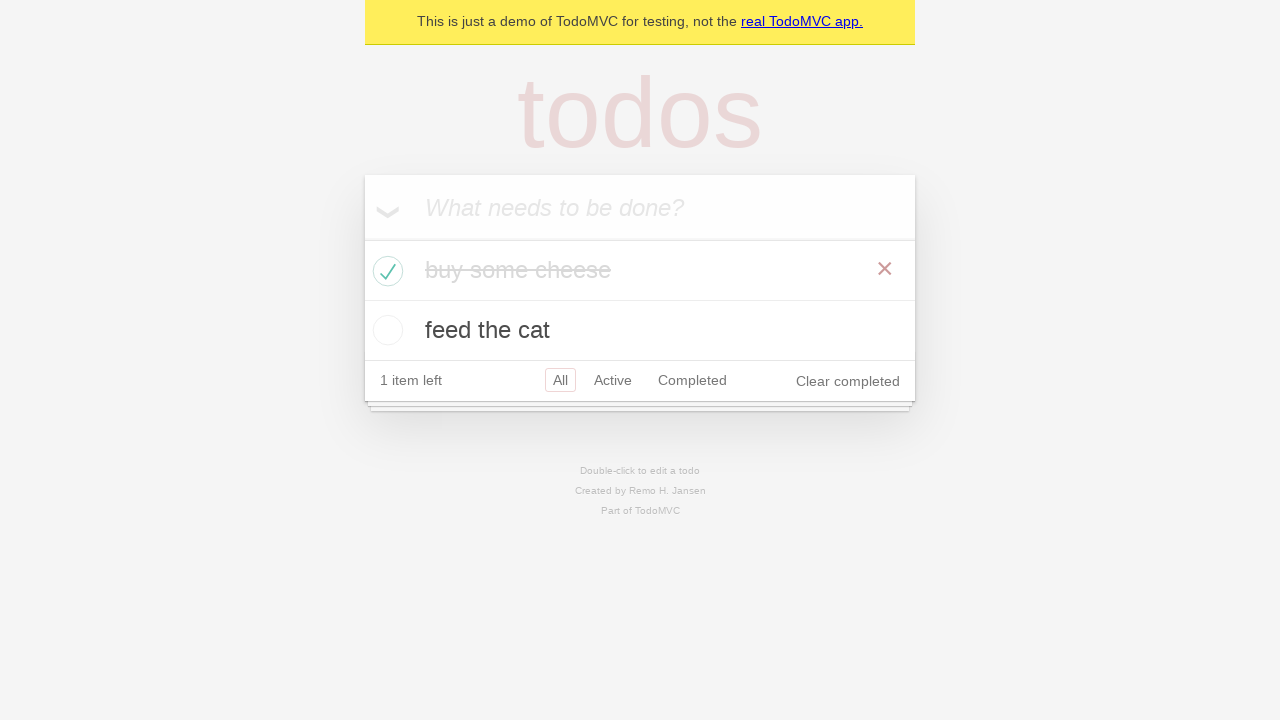

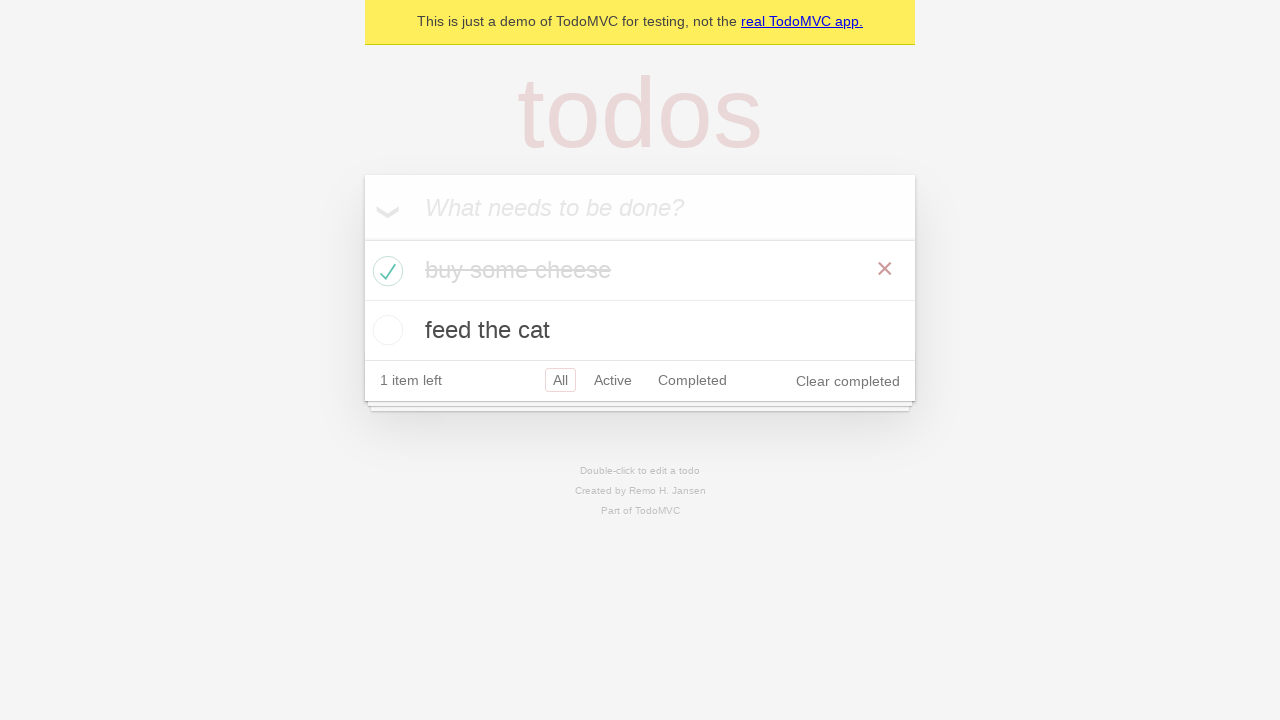